Tests basic browser navigation functionality including navigating to a URL, going back, going forward, and refreshing the page on sina.com.cn website

Starting URL: http://www.sina.com.cn

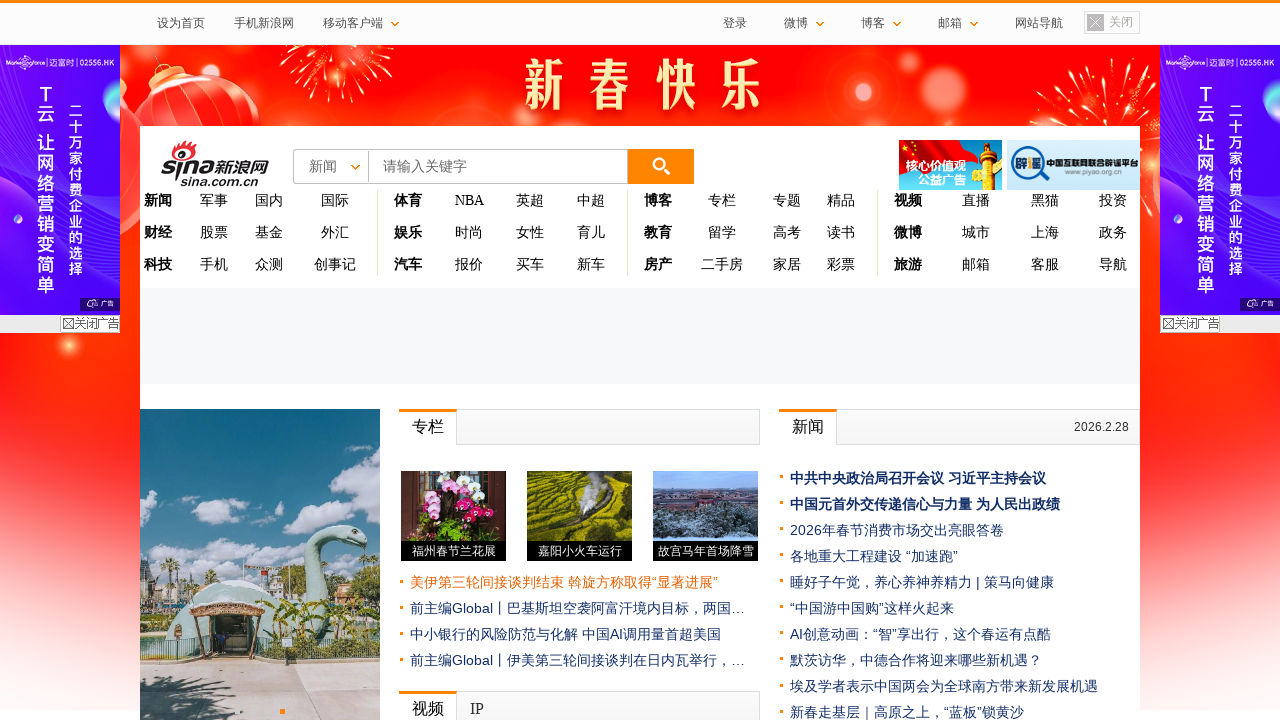

Navigated to sports.sina.com.cn
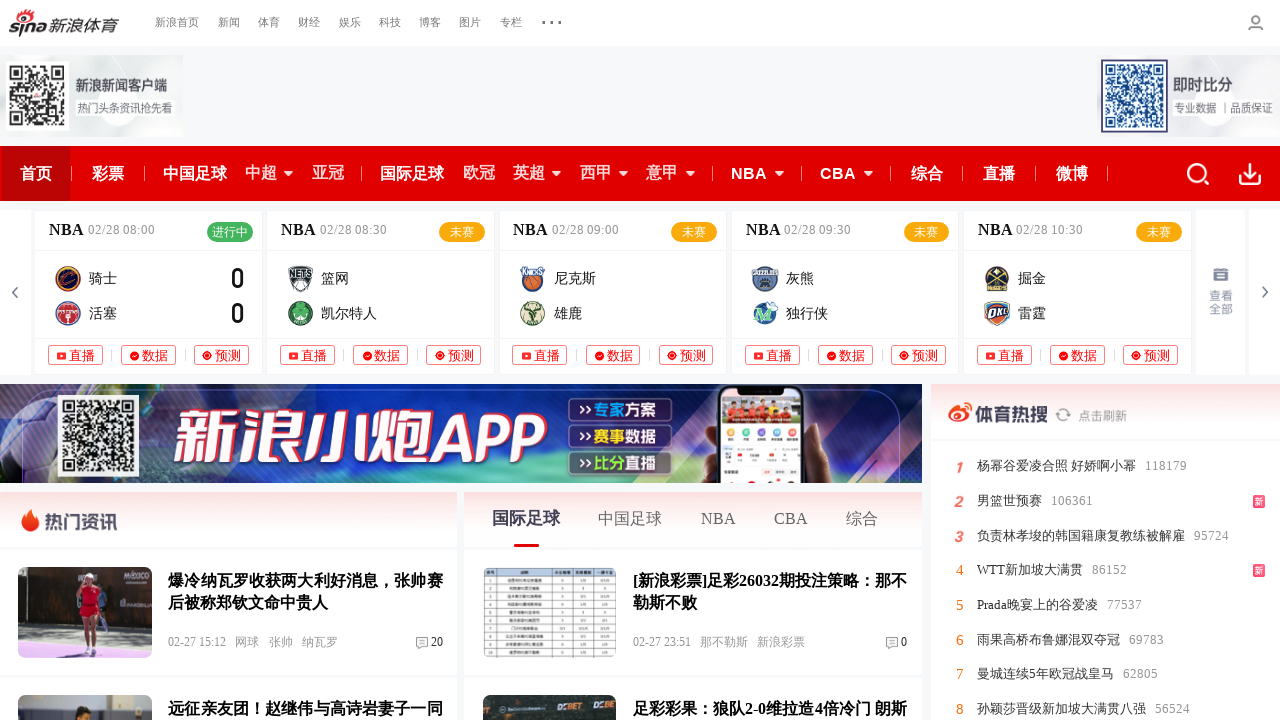

Navigated back to previous page
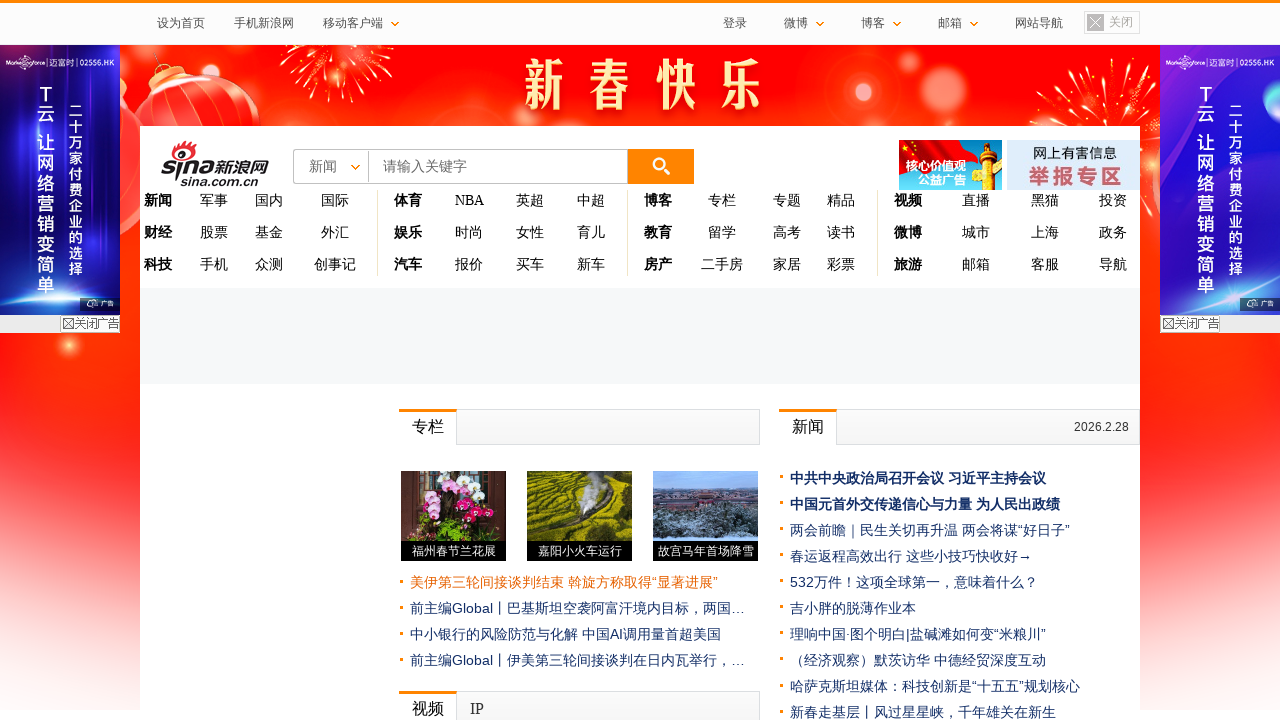

Navigated forward to sports.sina.com.cn
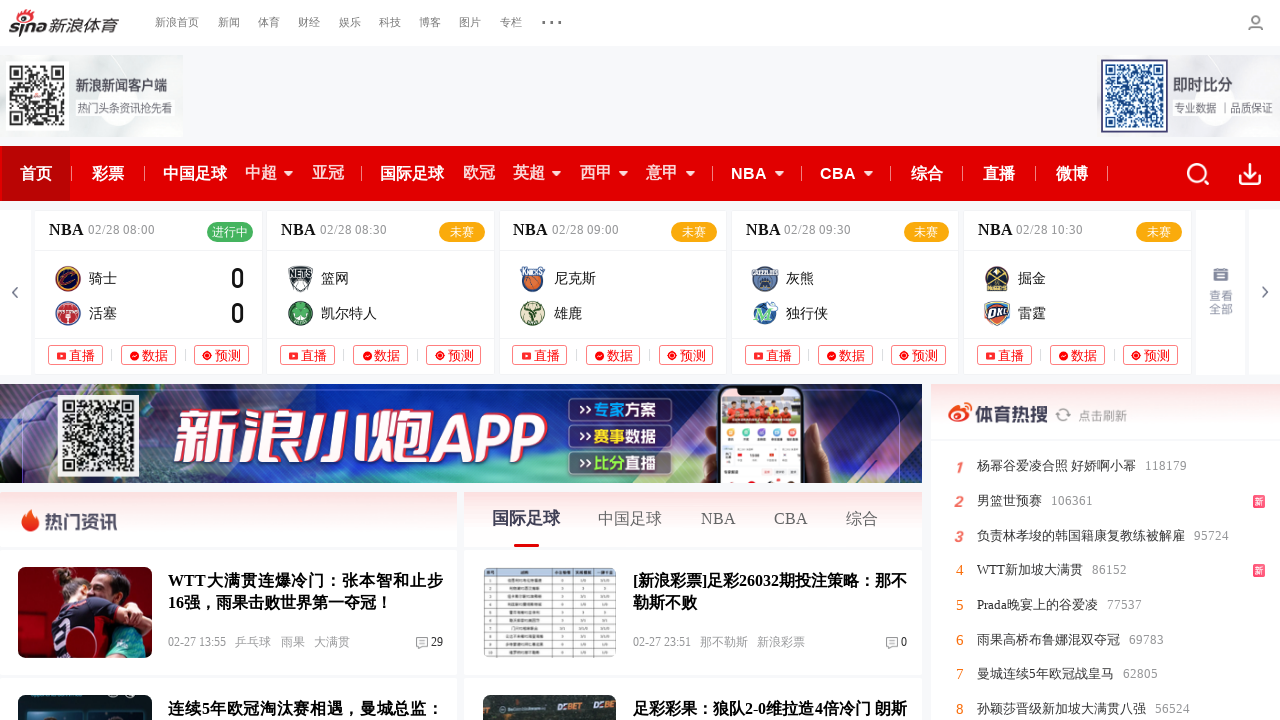

Refreshed the current page
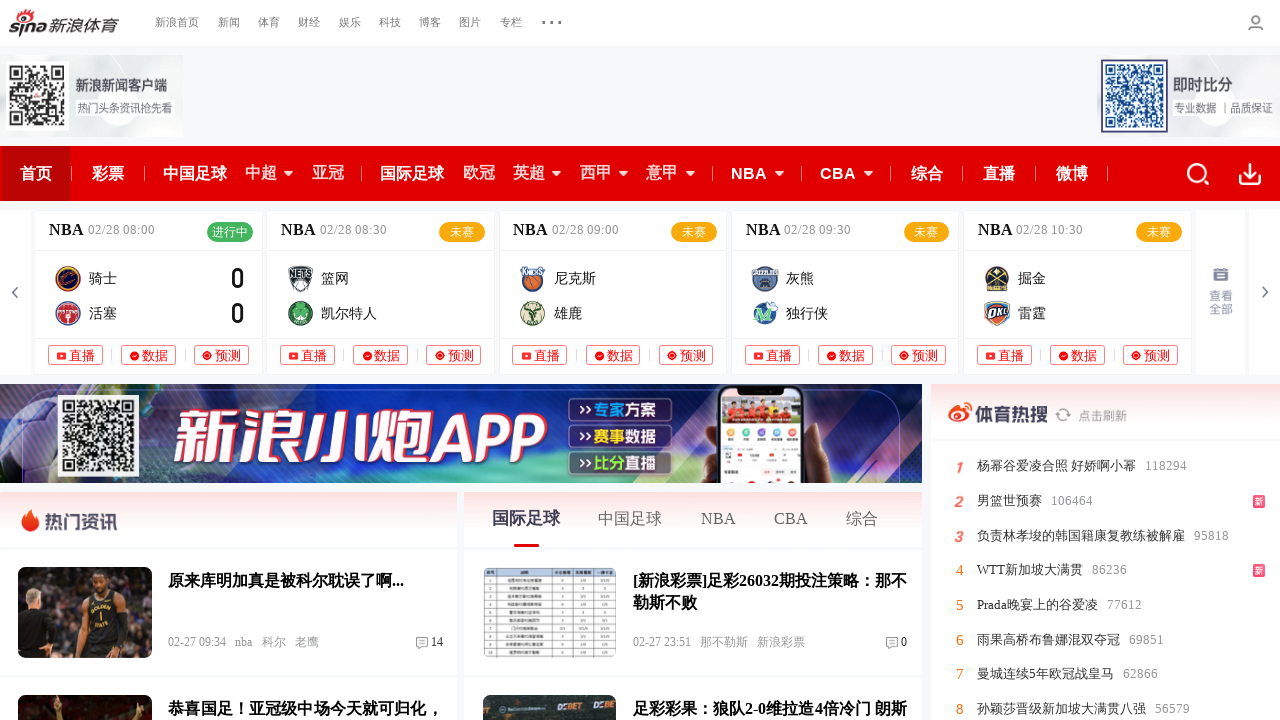

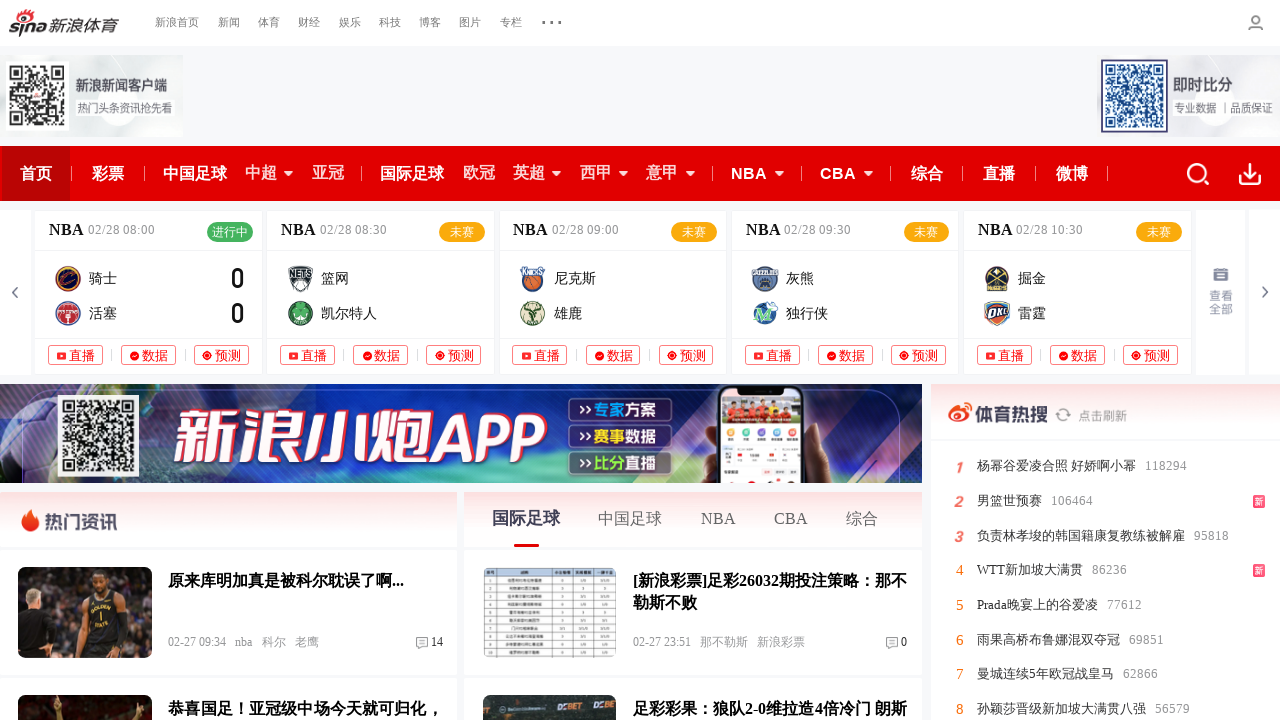